Tests login functionality with incorrect username and empty password, verifying error message display

Starting URL: https://mail.sohu.com/fe/#/login

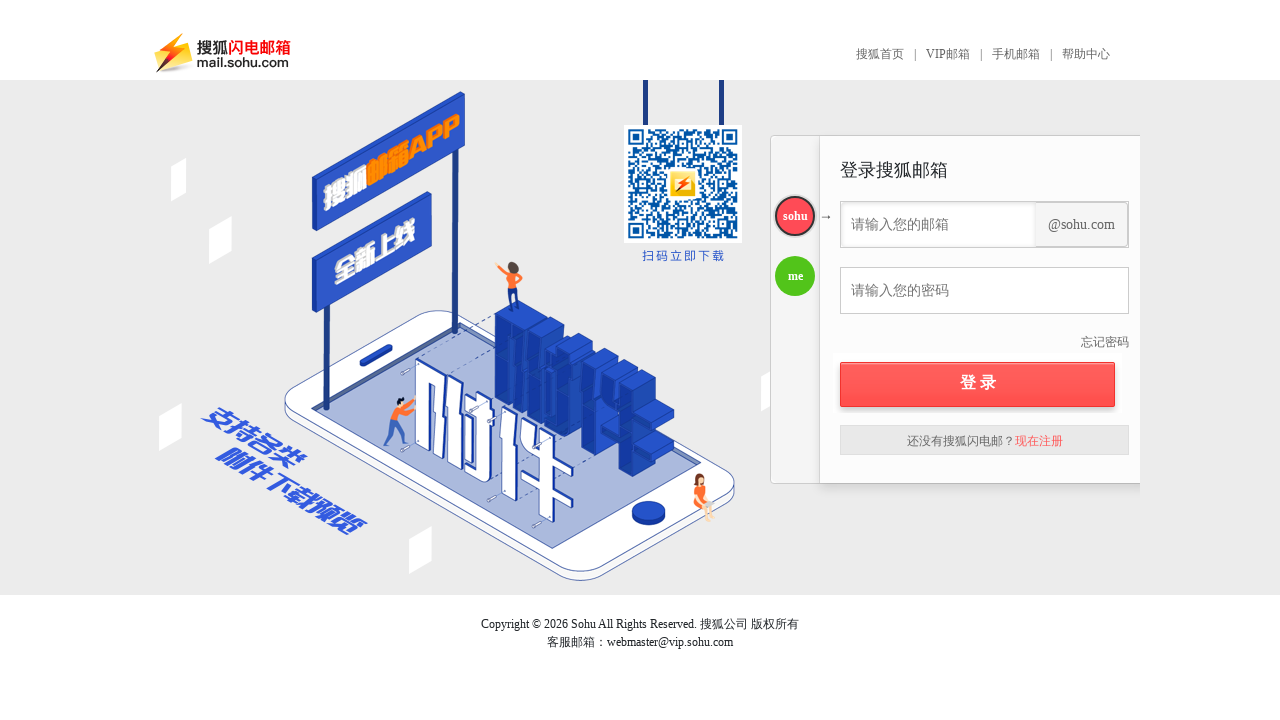

Filled username field with incorrect username 'wronguser456' on .addFocus.ipt-account.ng-pristine.ng-valid
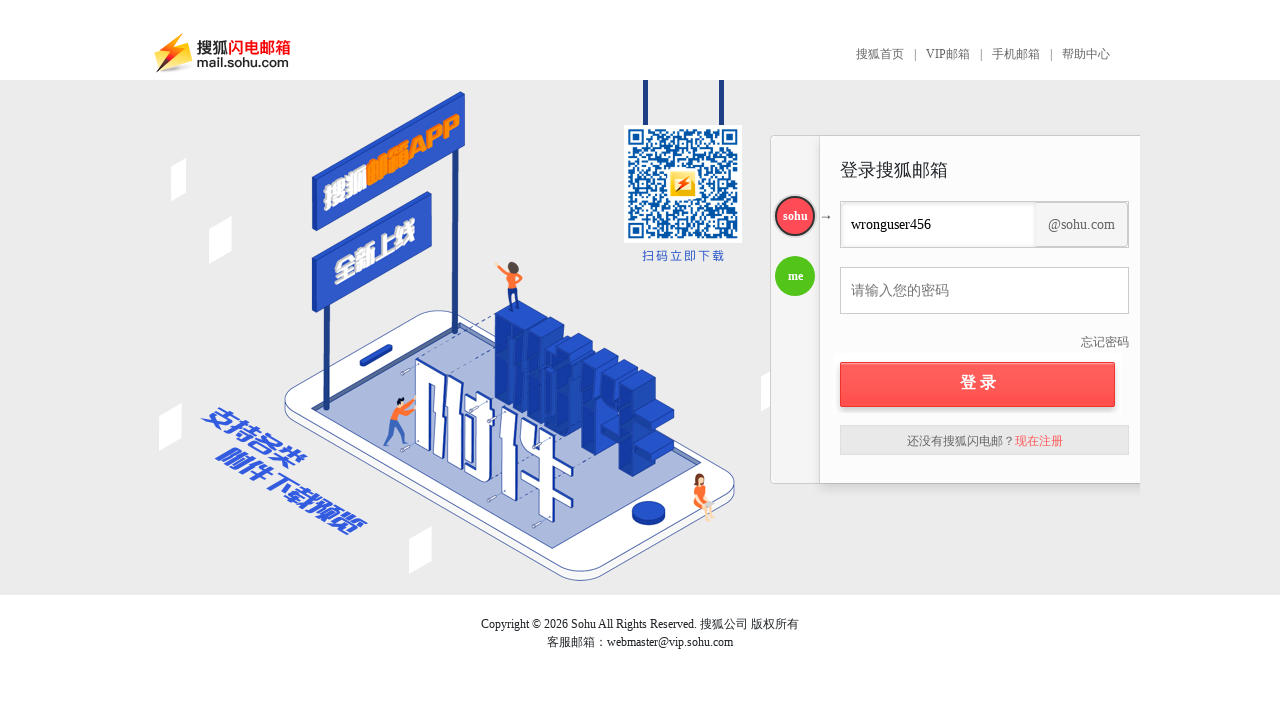

Left password field empty on .addFocus.ng-pristine.ng-valid
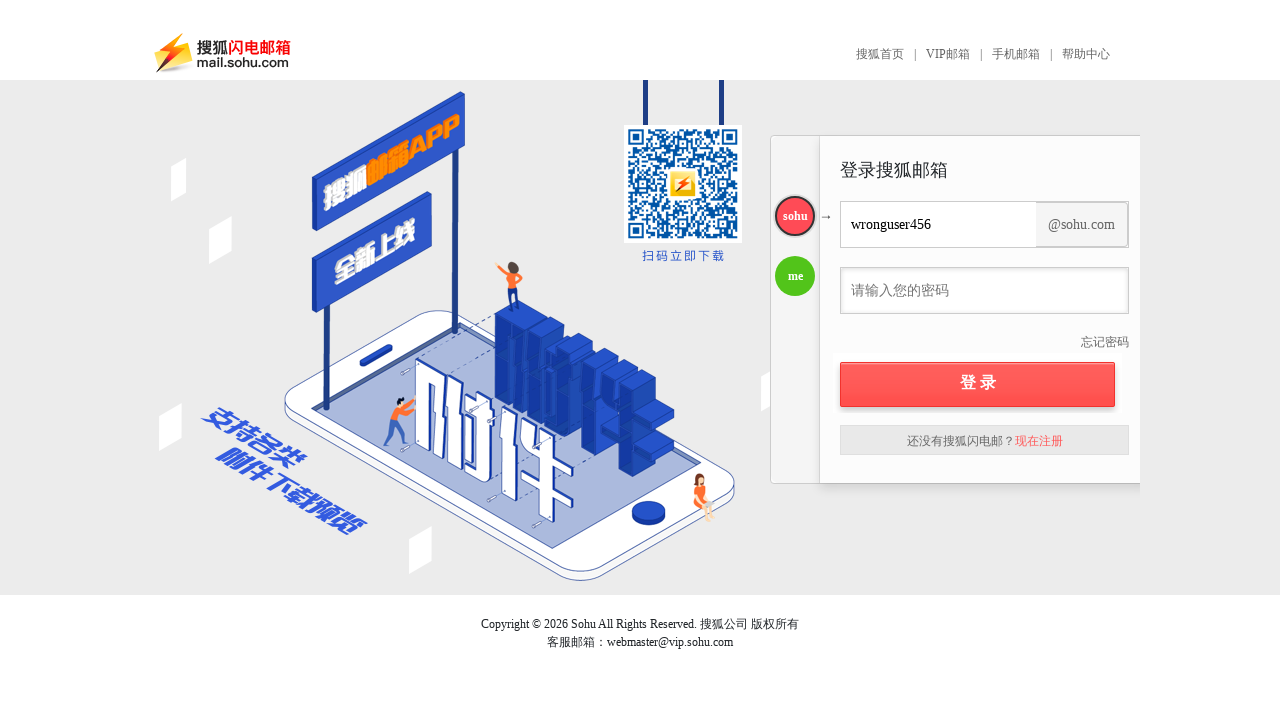

Clicked login button at (978, 383) on .btn-login.fontFamily
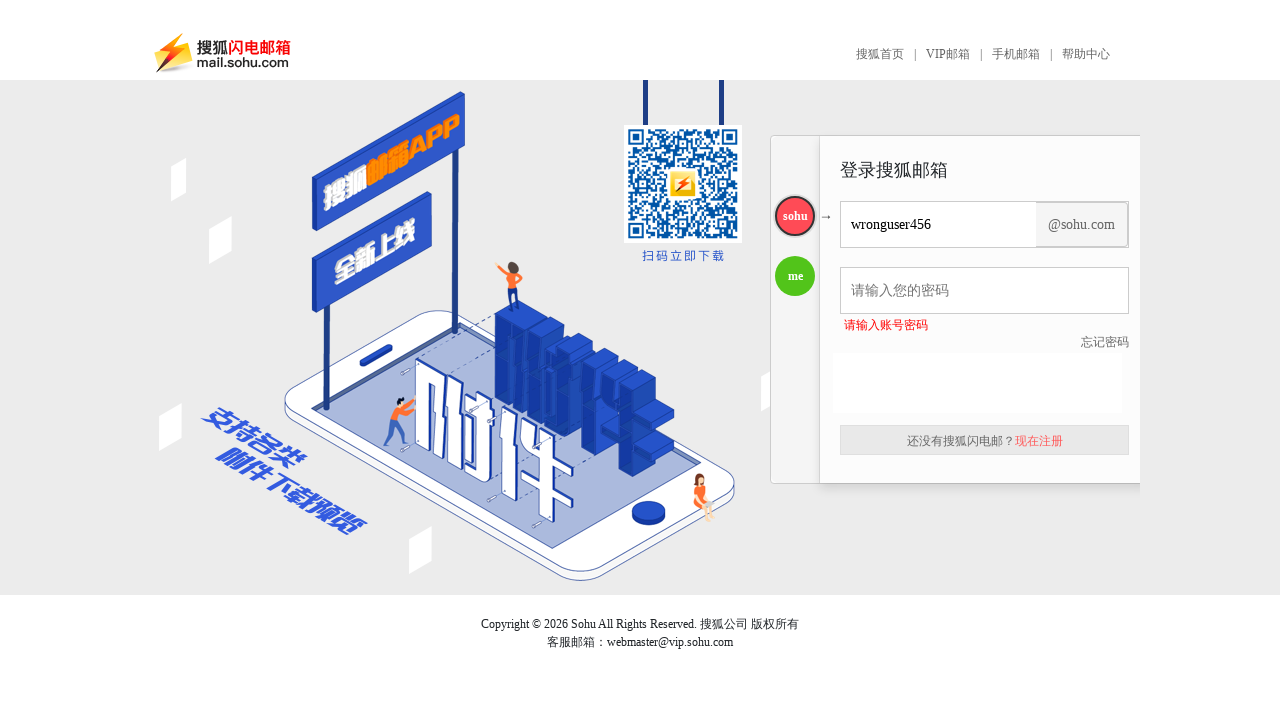

Error message appeared on screen
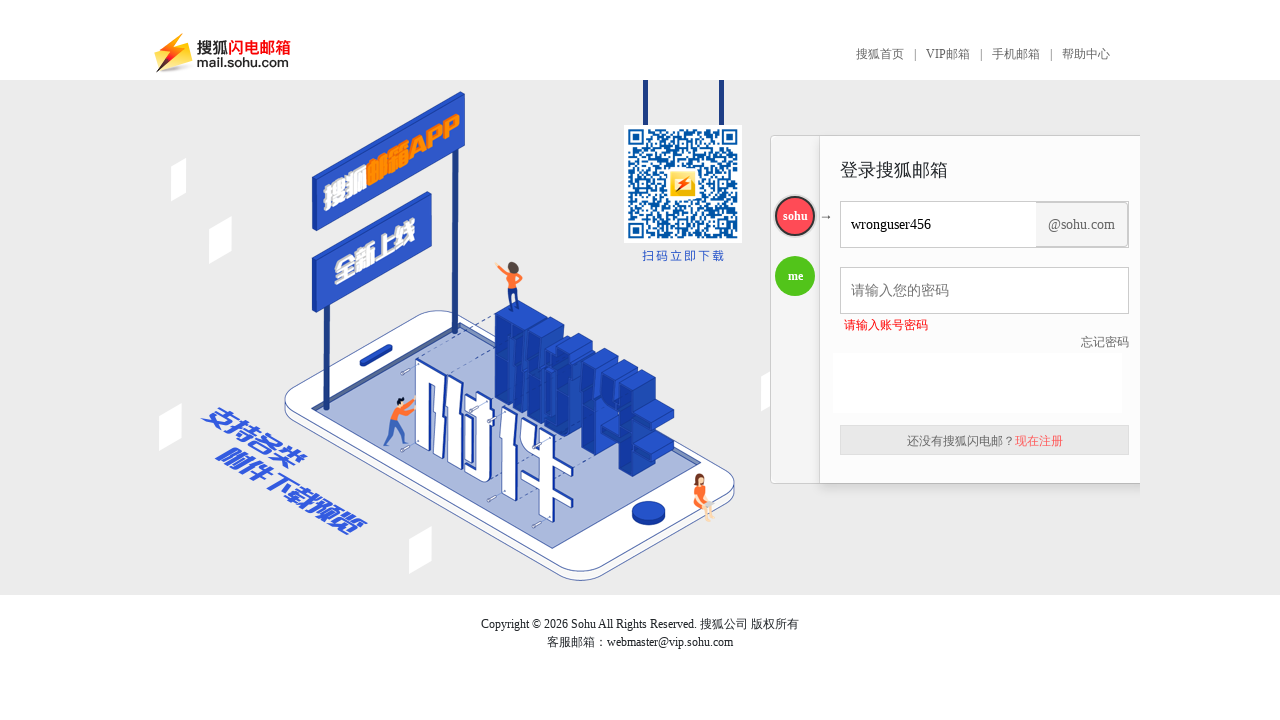

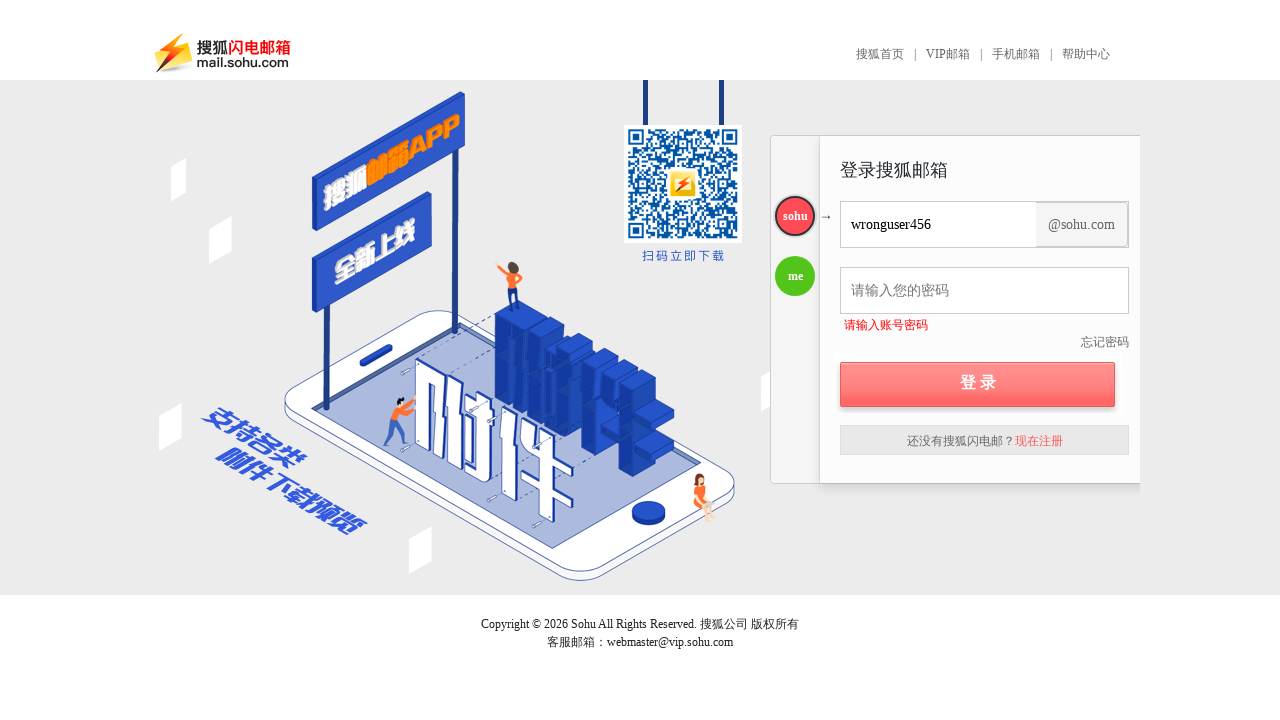